Tests dropdown selection functionality by selecting currency options using different methods (by index, visible text, and value)

Starting URL: https://rahulshettyacademy.com/dropdownsPractise/

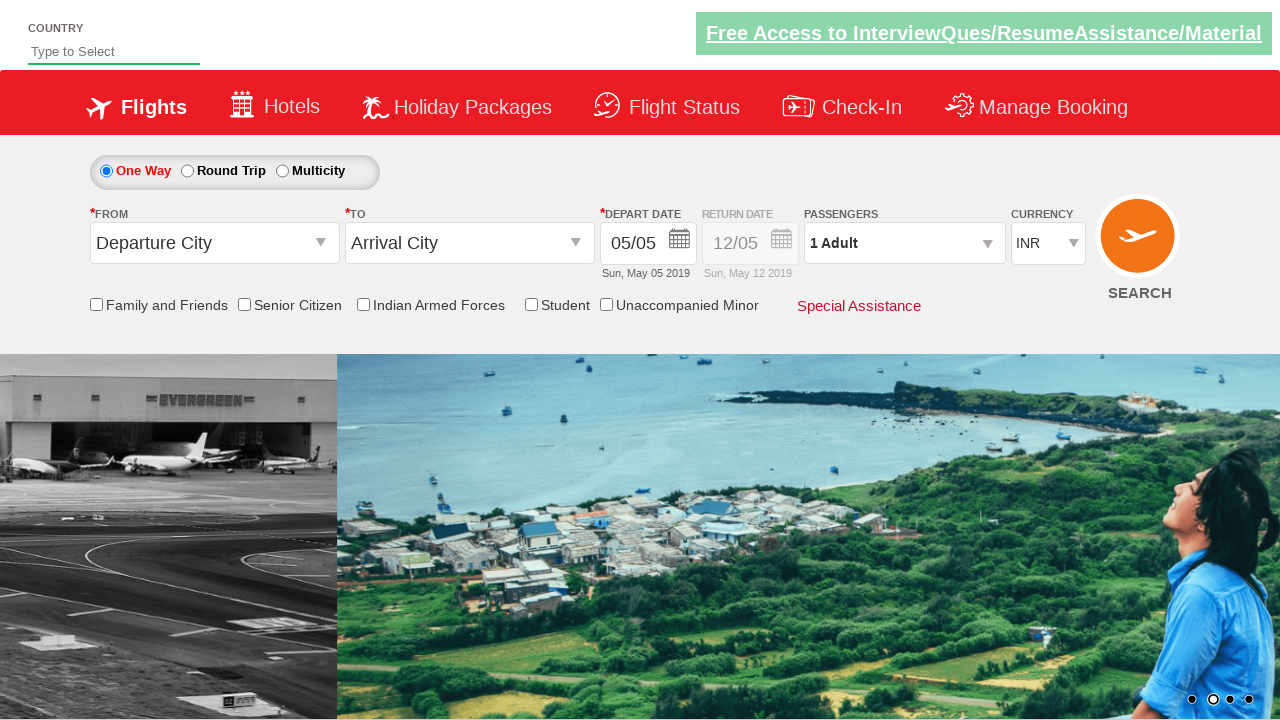

Located currency dropdown element
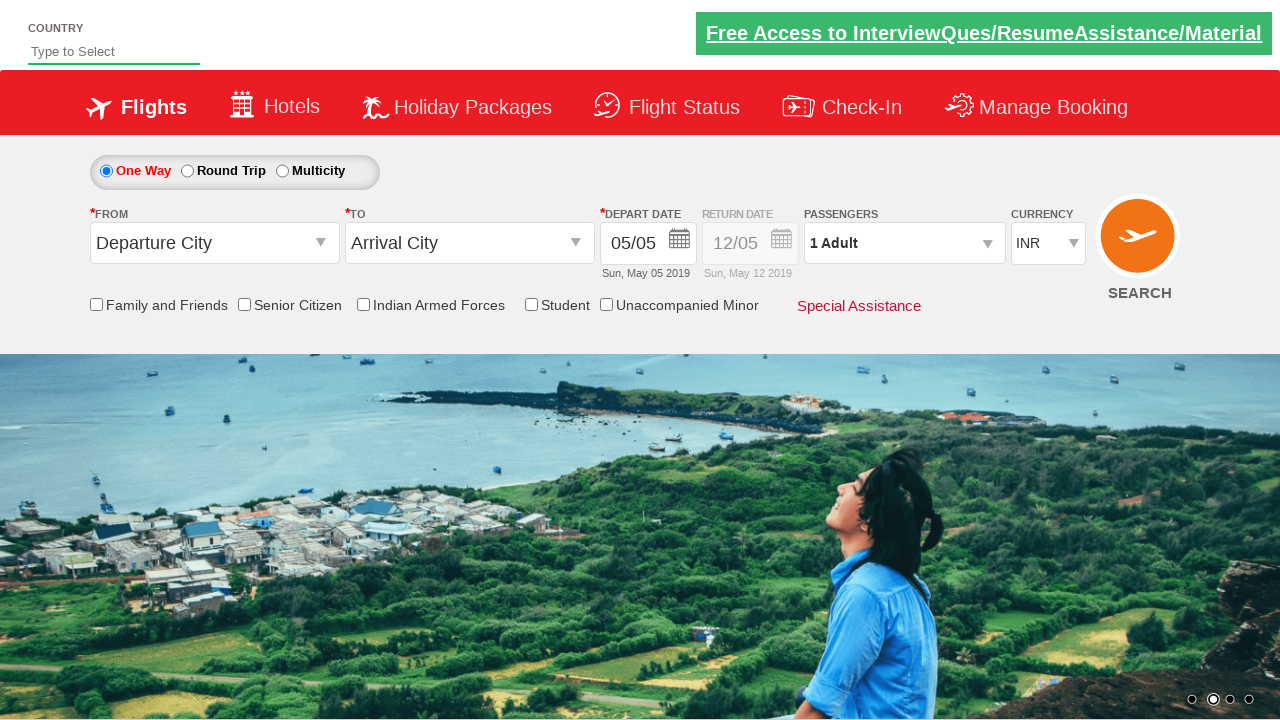

Selected USD currency by index (4th option) on #ctl00_mainContent_DropDownListCurrency
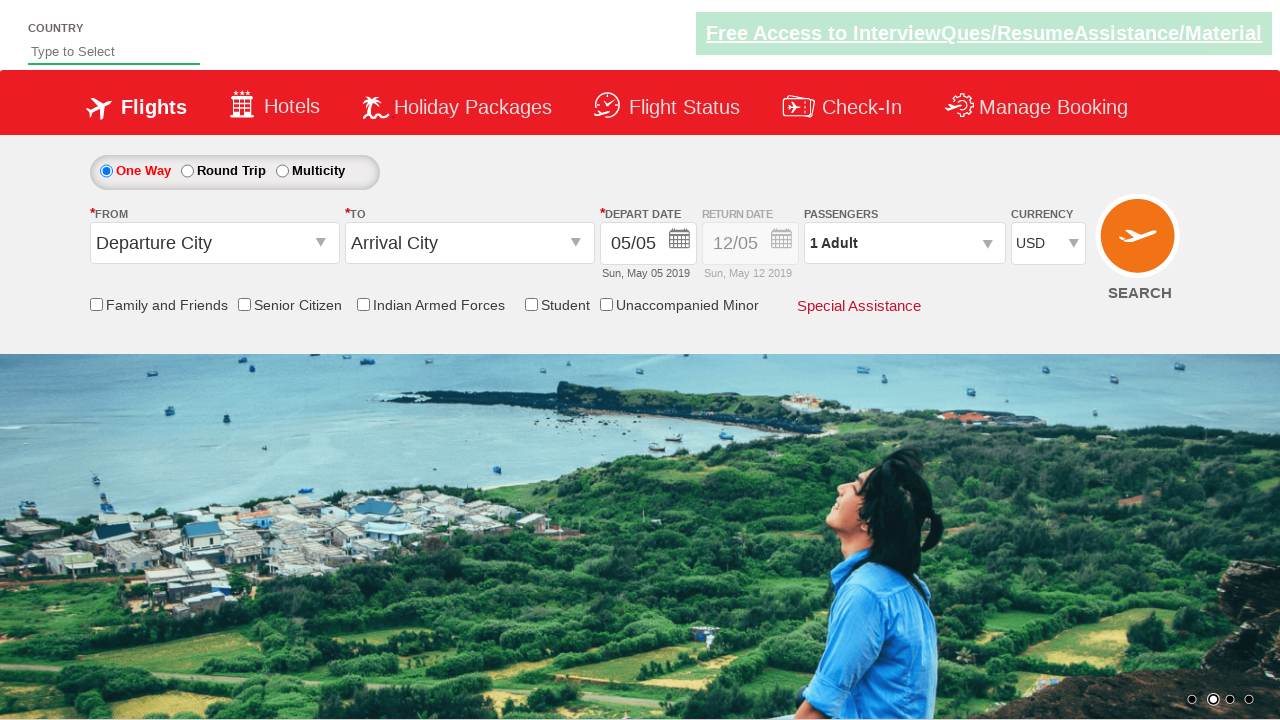

Selected INR currency by visible text on #ctl00_mainContent_DropDownListCurrency
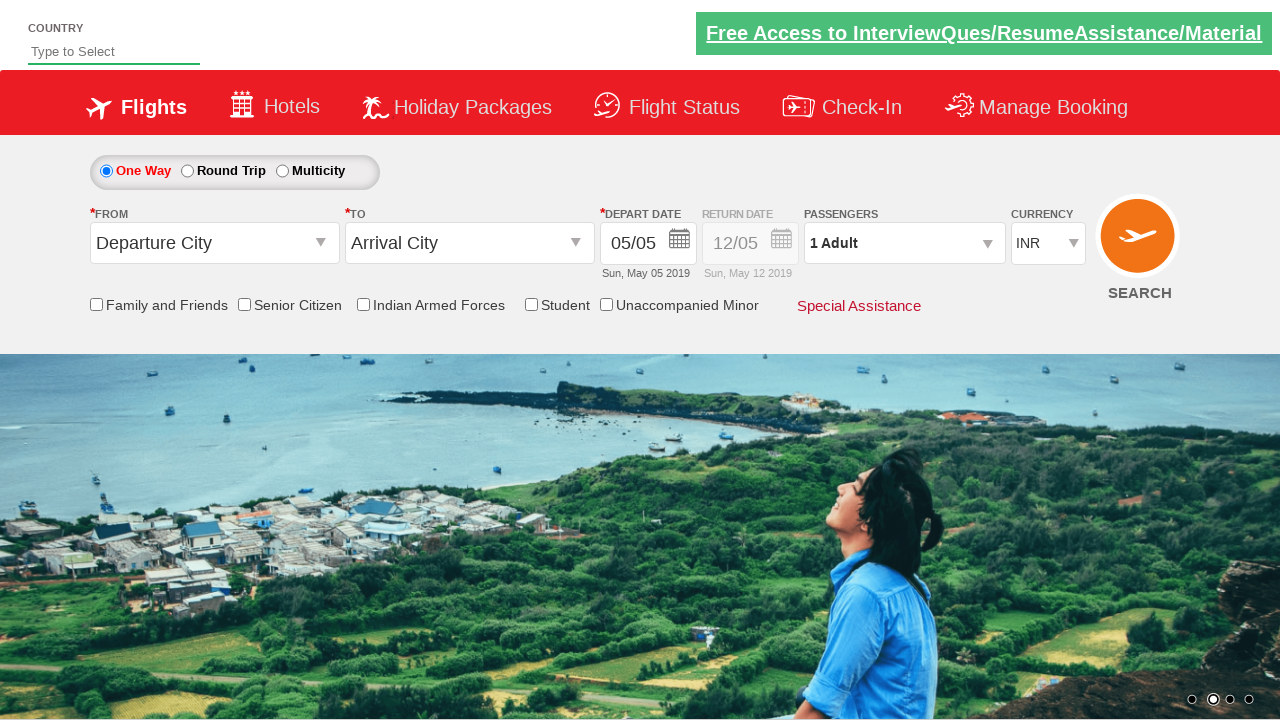

Selected AED currency by value on #ctl00_mainContent_DropDownListCurrency
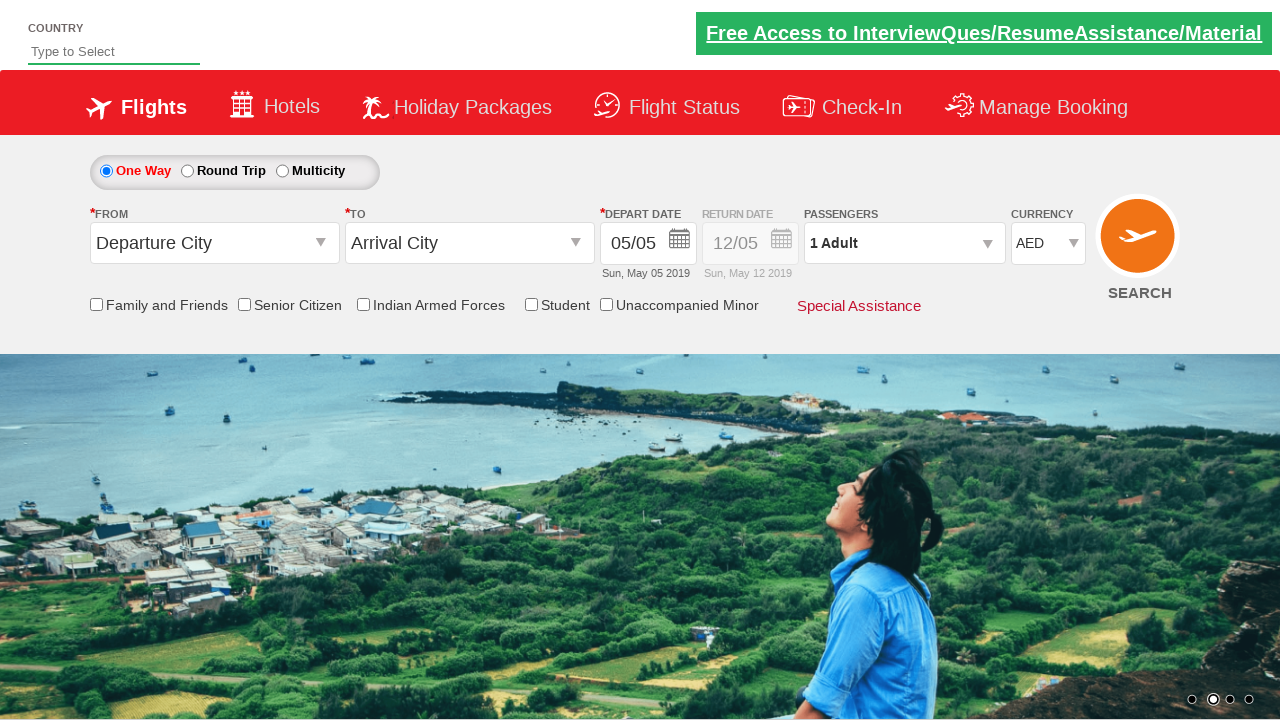

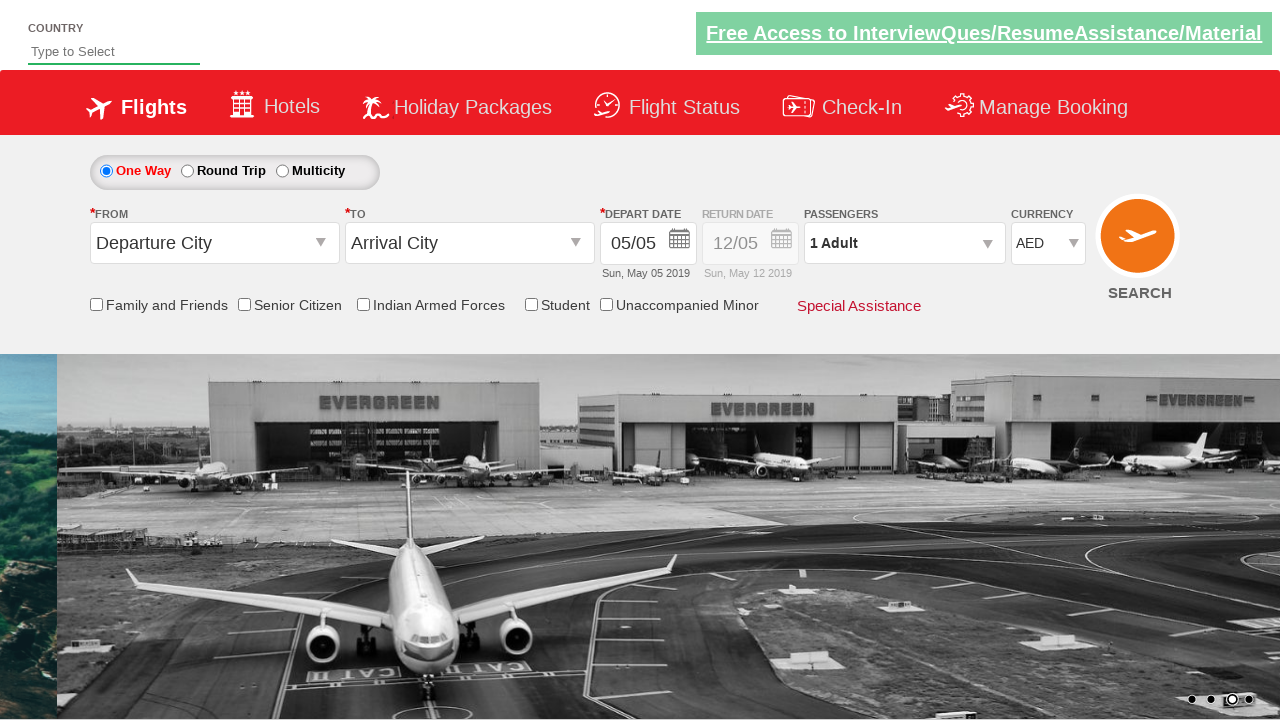